Navigates to the São Paulo Court electronic journal website and interacts with the "cadernos" (sections) dropdown selector to view available options.

Starting URL: https://dje.tjsp.jus.br/cdje/index.do

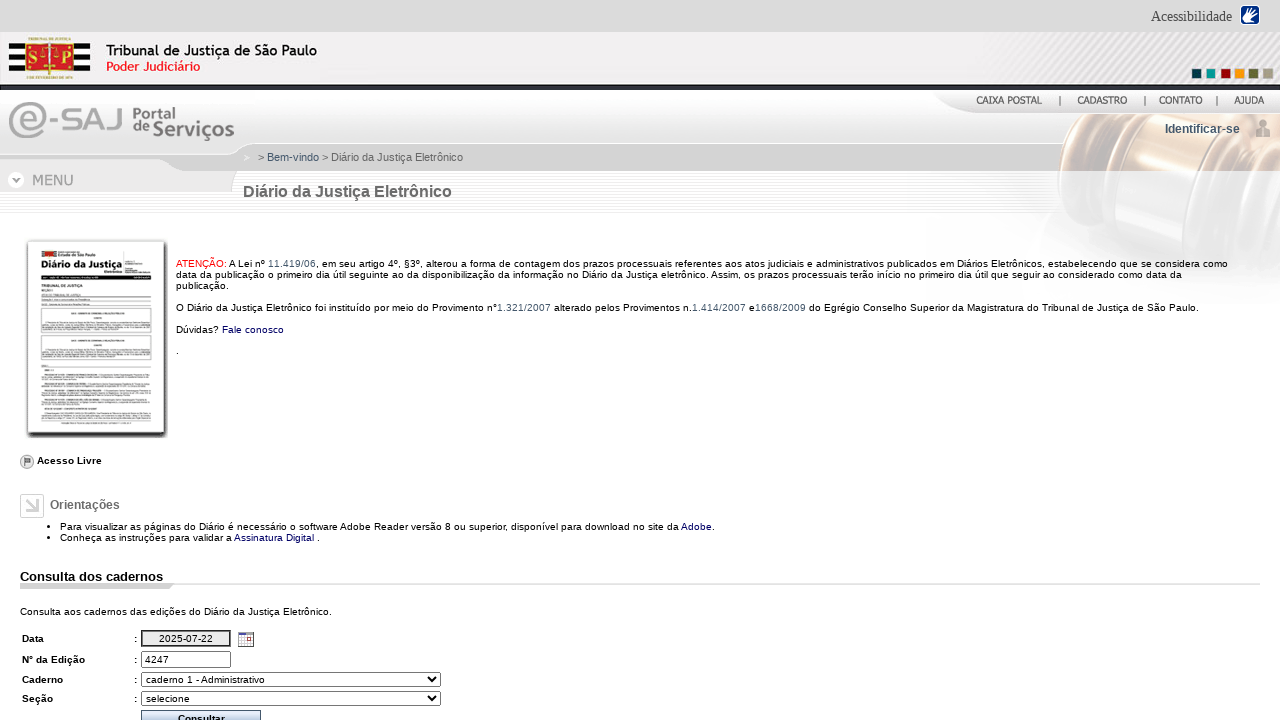

Waited for page to load with networkidle state
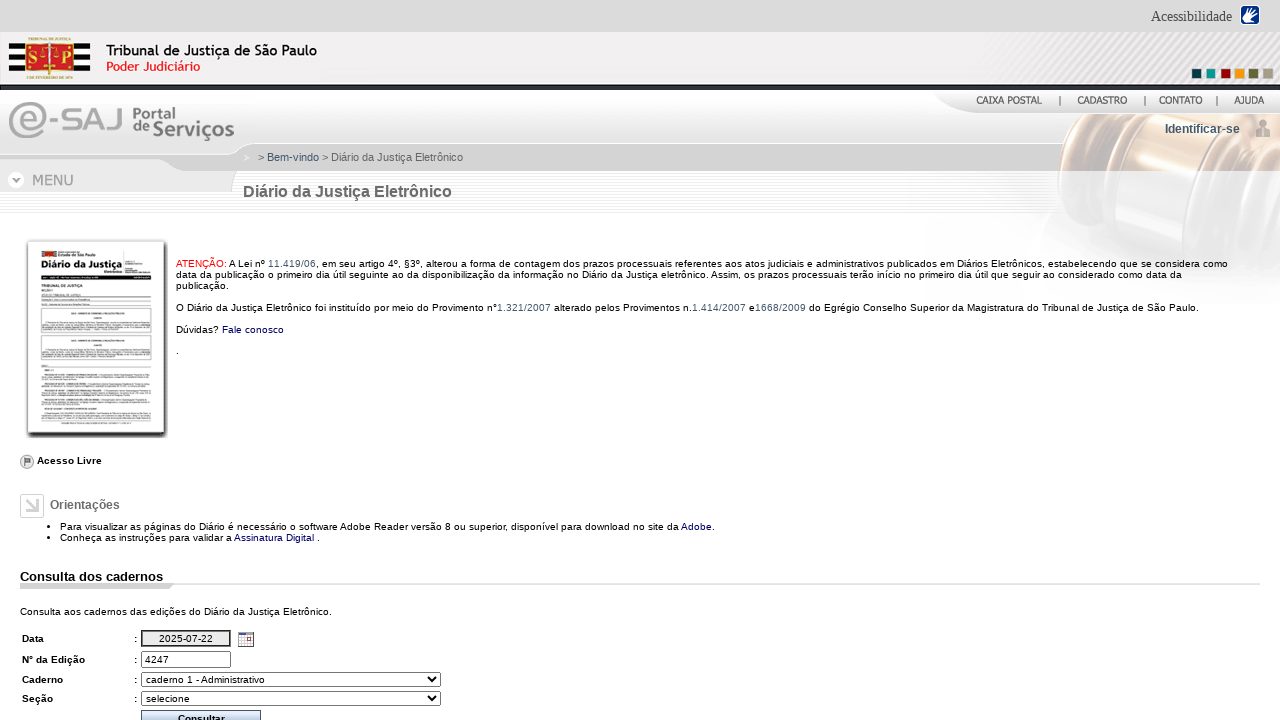

Waited for cadernos dropdown selector to be available
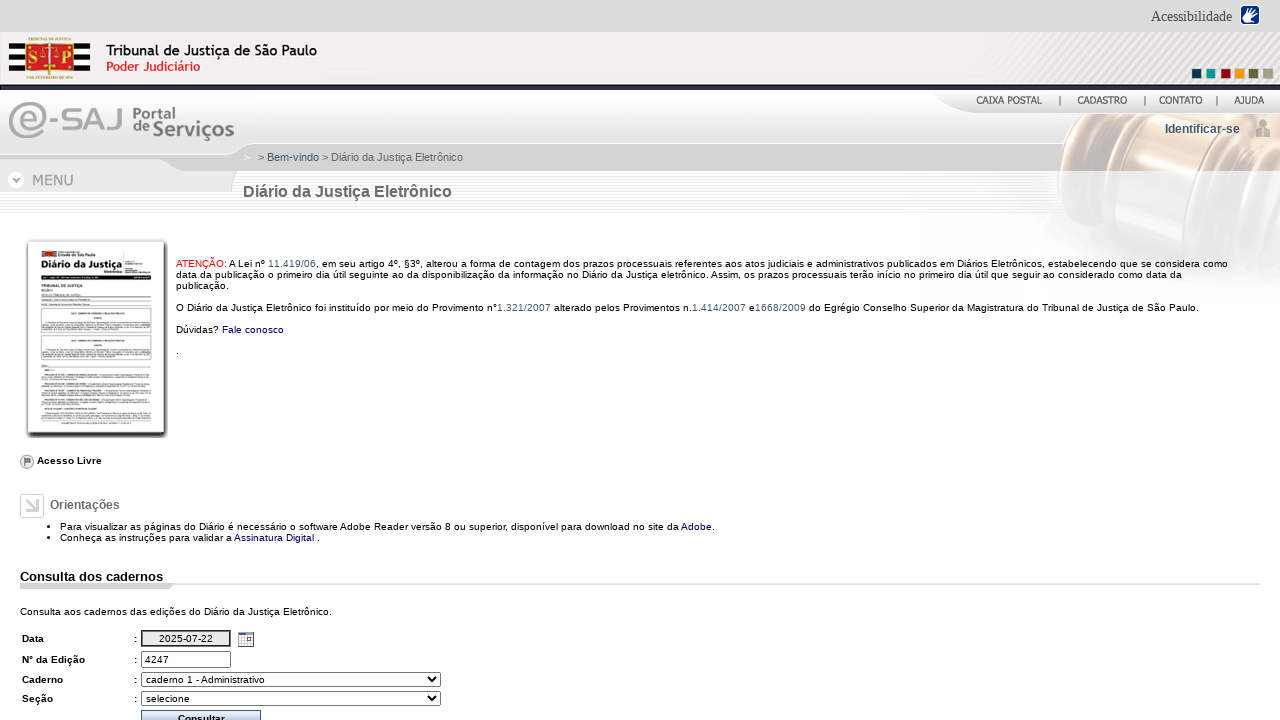

Clicked on cadernos dropdown to open it at (291, 679) on #cadernos
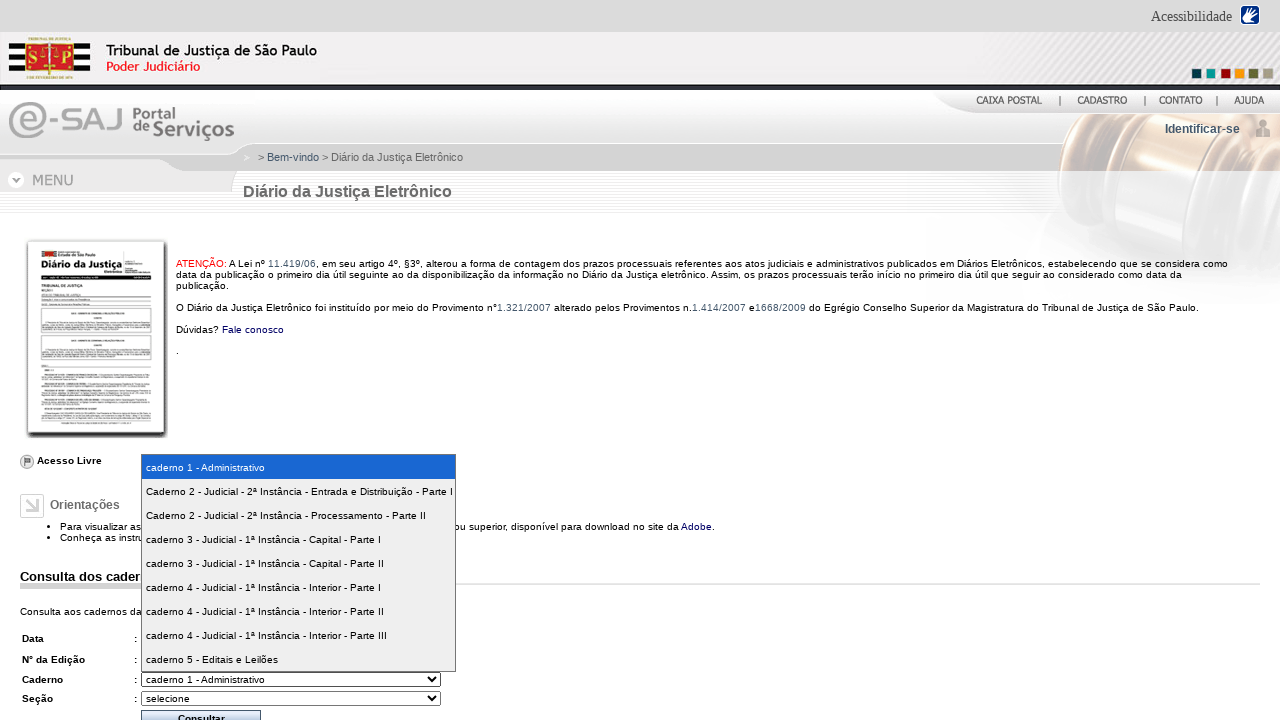

Selected first available option from cadernos dropdown on #cadernos
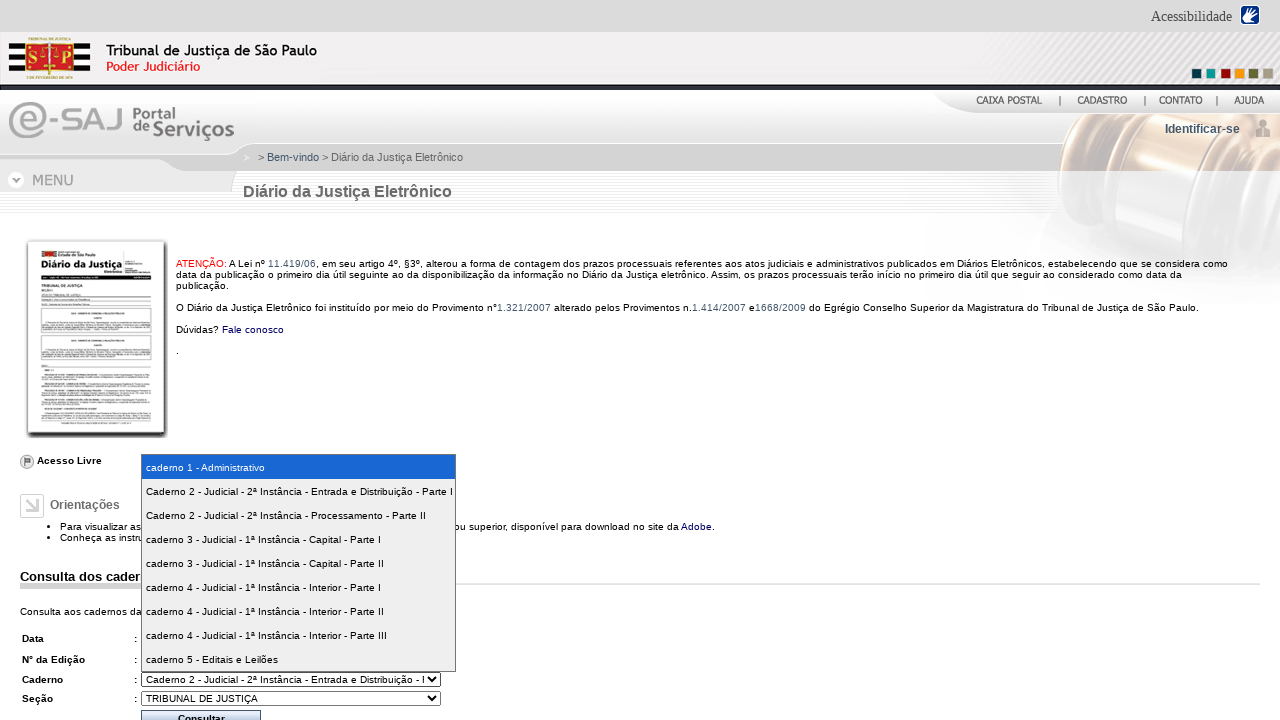

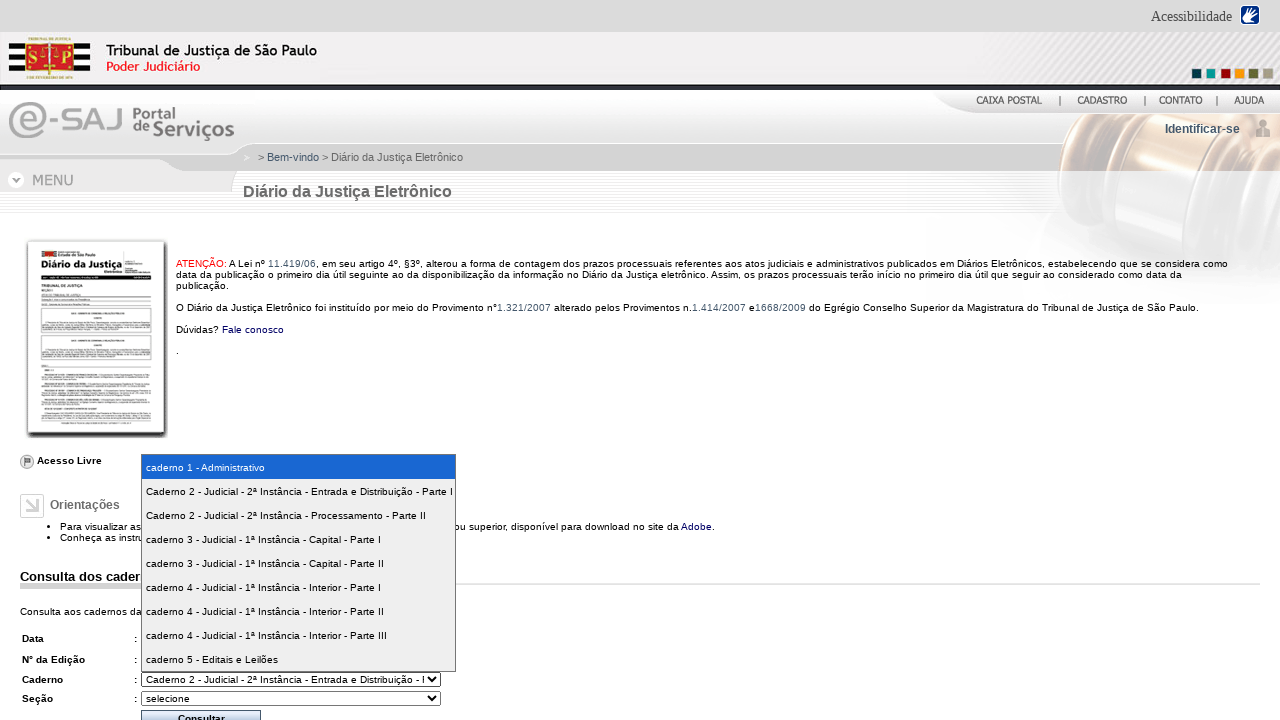